Tests frame switching functionality by entering text in input fields within different frames

Starting URL: https://ui.vision/demo/webtest/frames/

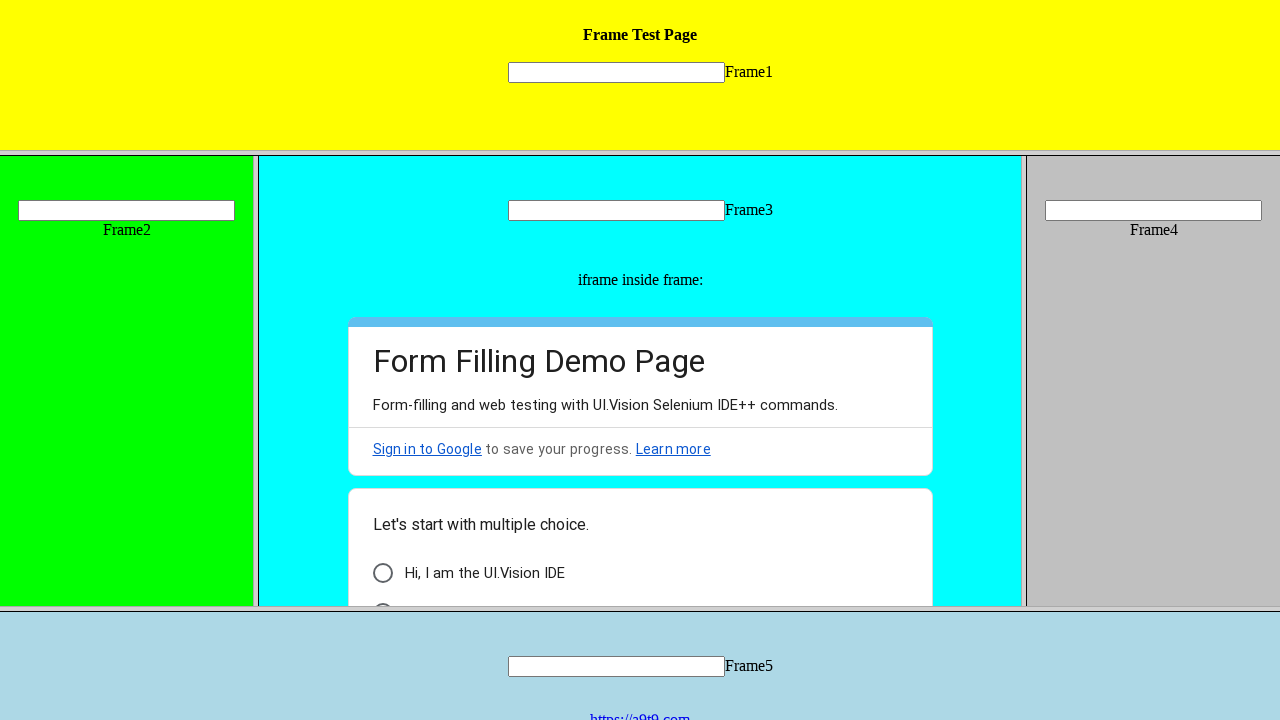

Located frame 1 with src='frame_1.html'
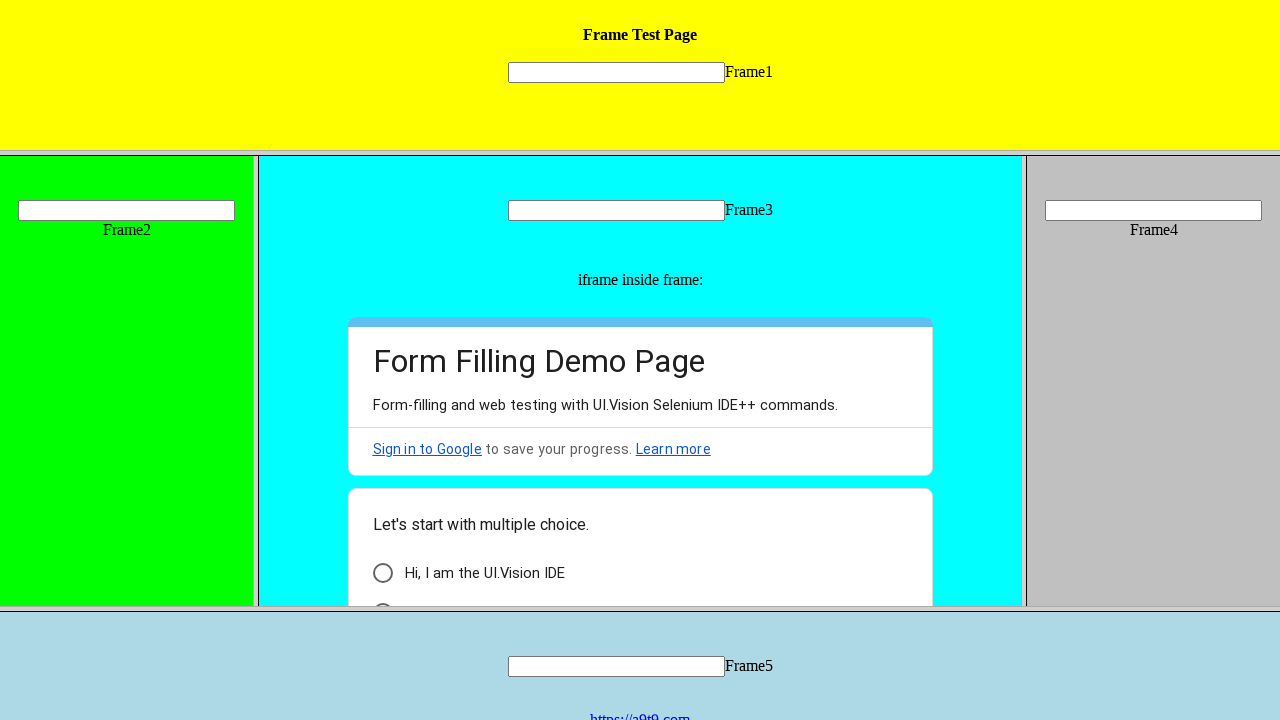

Filled text input in frame 1 with 'Random Name' on frame[src='frame_1.html'] >> internal:control=enter-frame >> input[name='mytext1
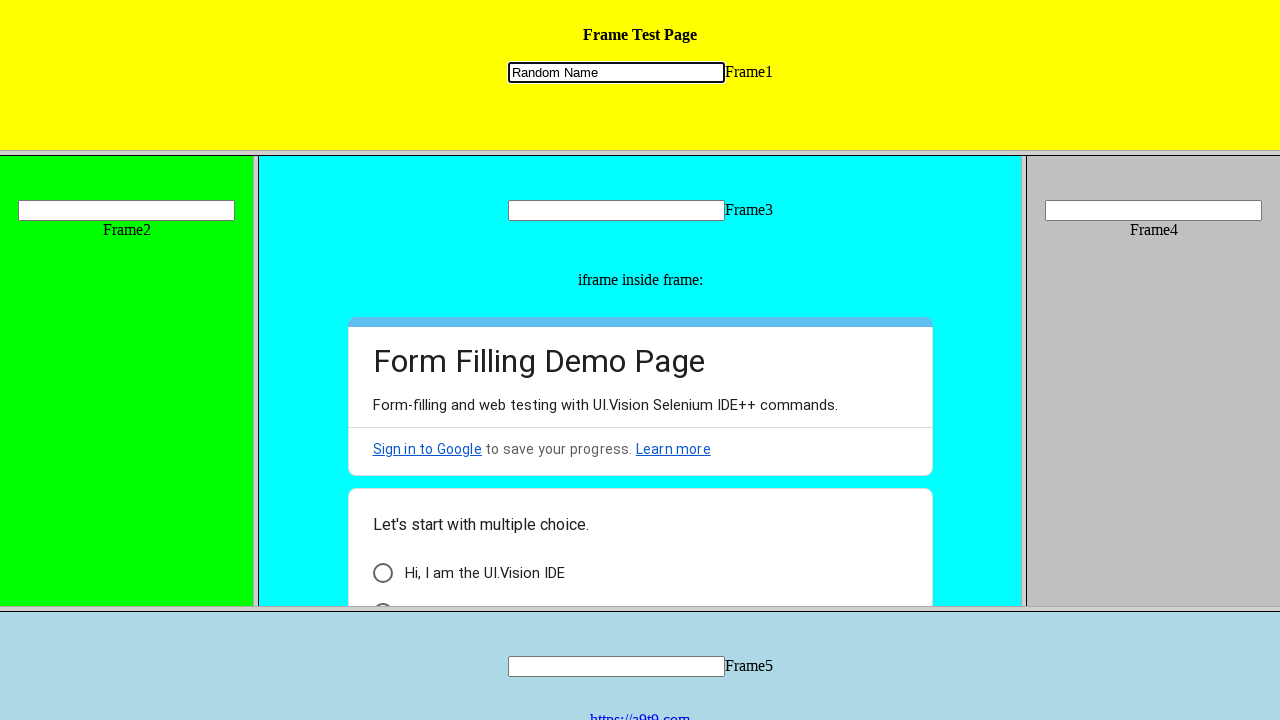

Located frame 2 with src='frame_2.html'
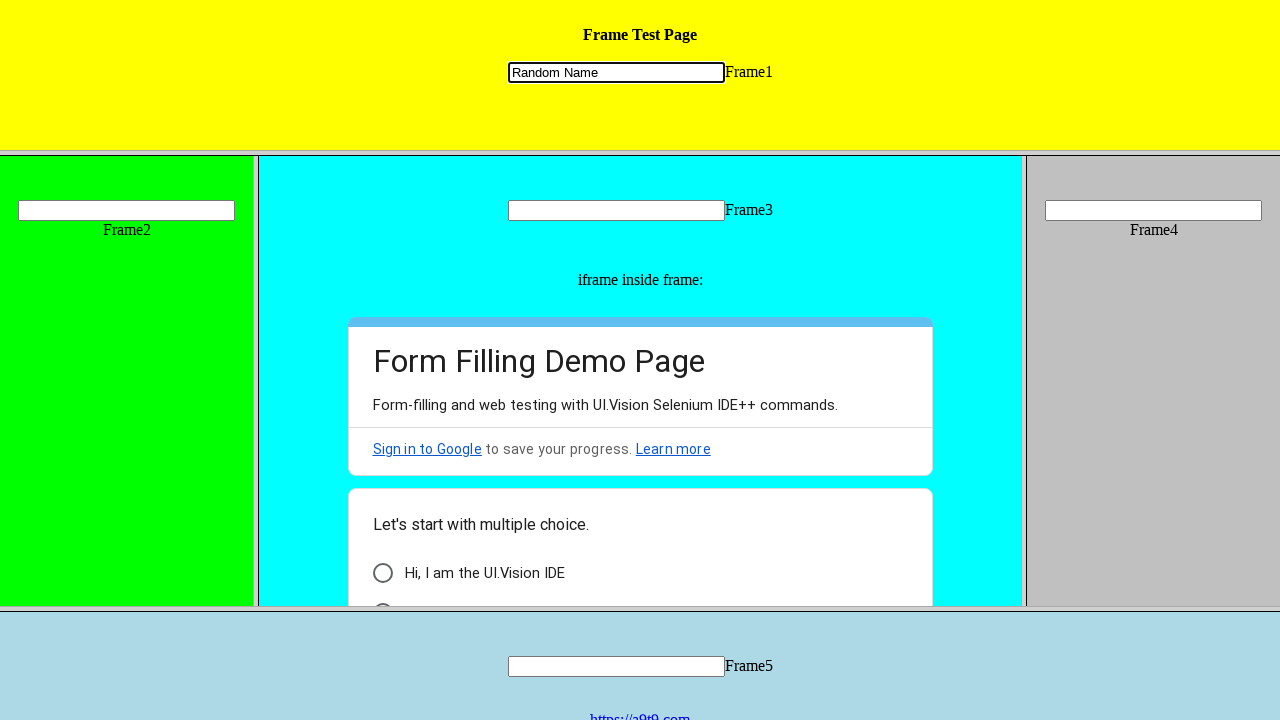

Filled text input in frame 2 with 'Selenium' on frame[src='frame_2.html'] >> internal:control=enter-frame >> input[name='mytext2
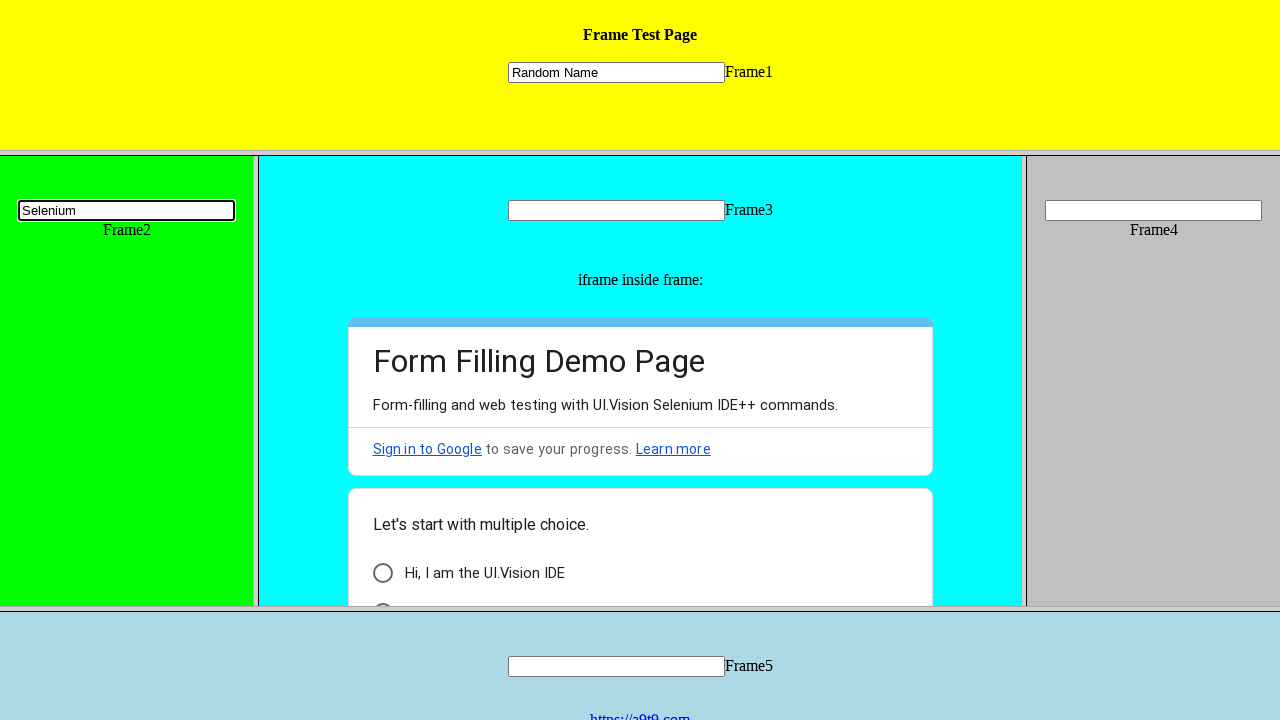

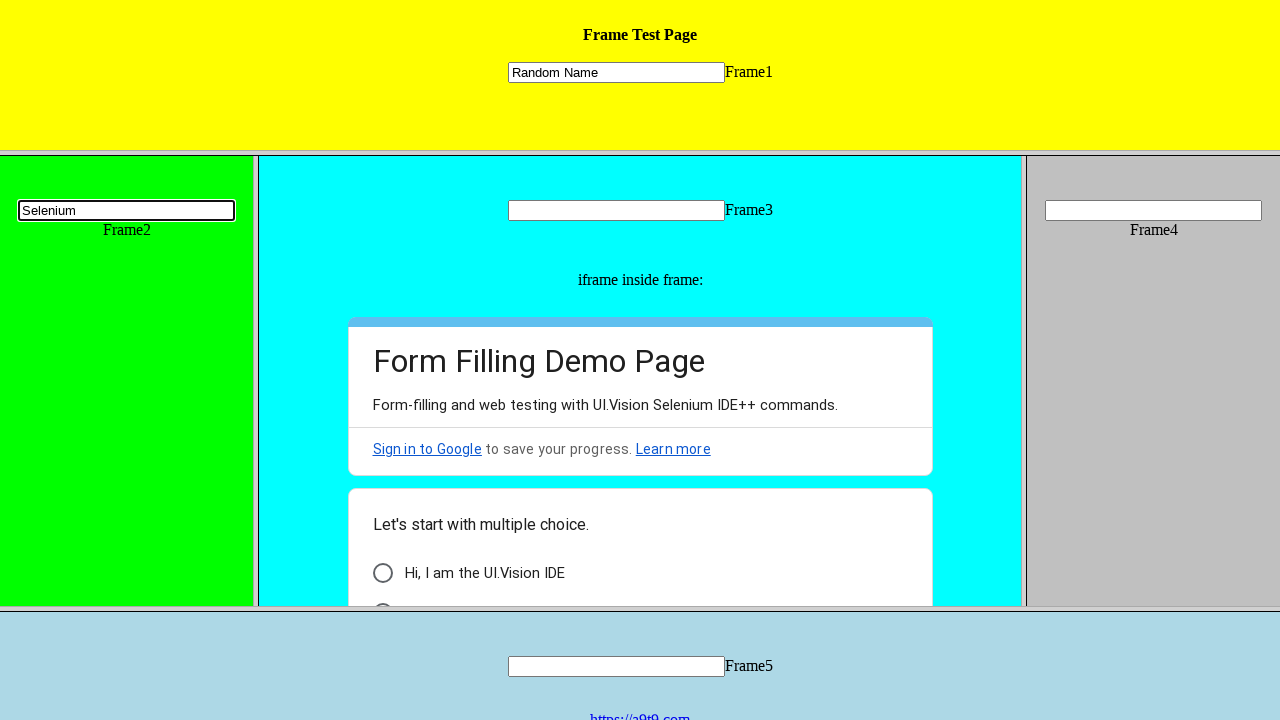